Tests popup window handling by clicking a link that opens a popup window, then switching browser context to the child window and interacting with it.

Starting URL: http://omayo.blogspot.com/

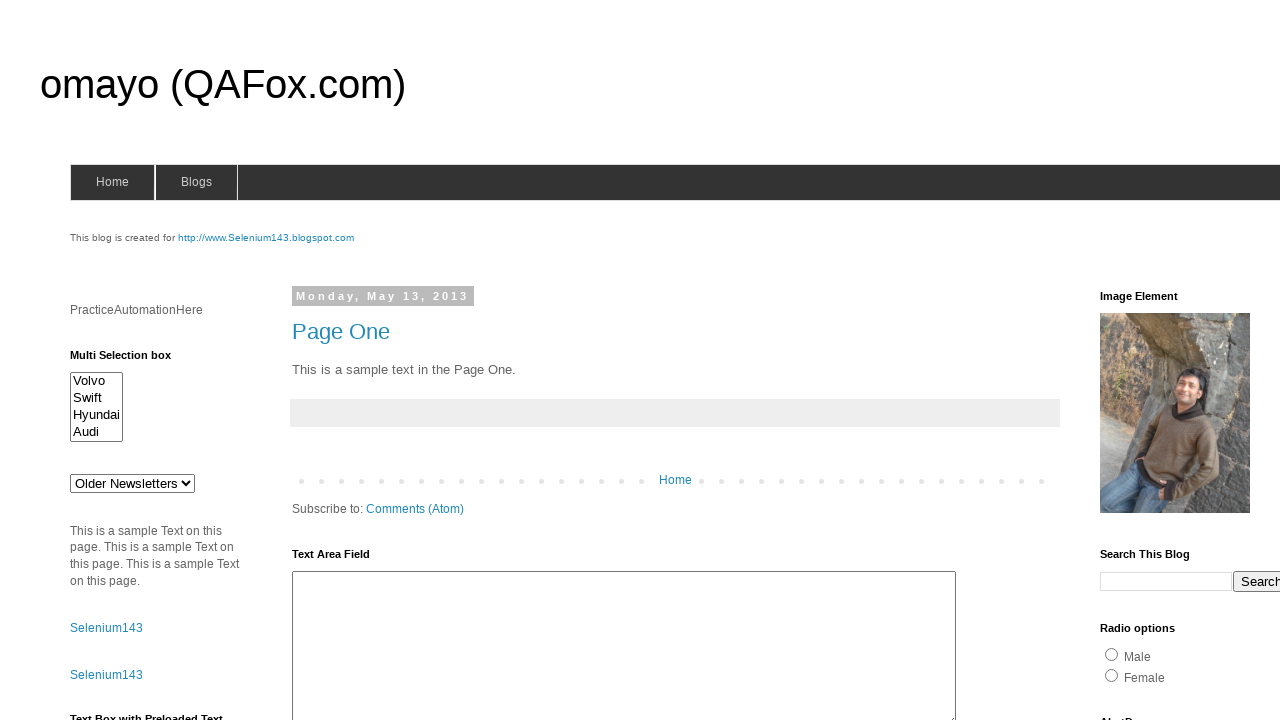

Clicked 'Open a popup window' link at (132, 360) on text=Open a popup window
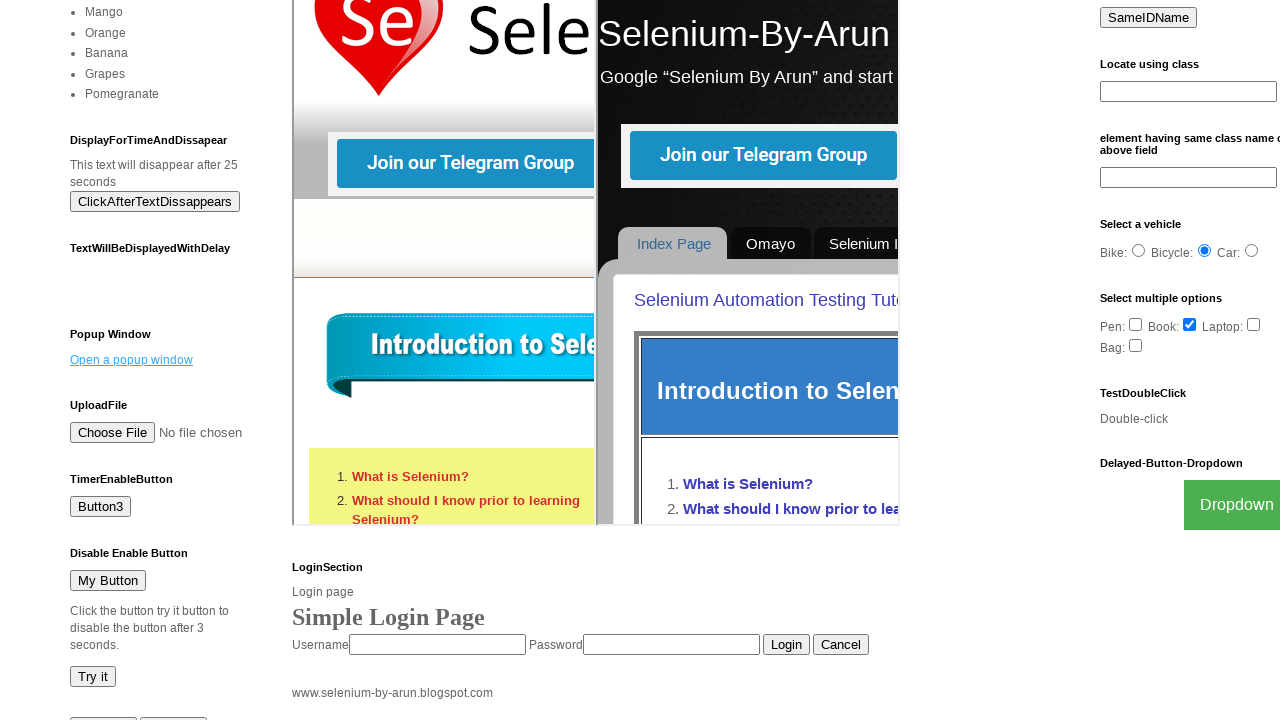

Popup window opened and new page context obtained
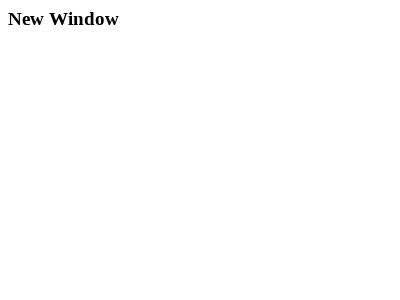

Popup page load state completed
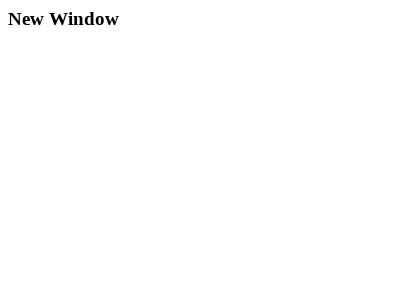

Waited 1000ms for popup content to fully render
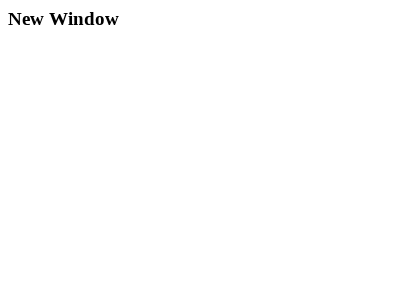

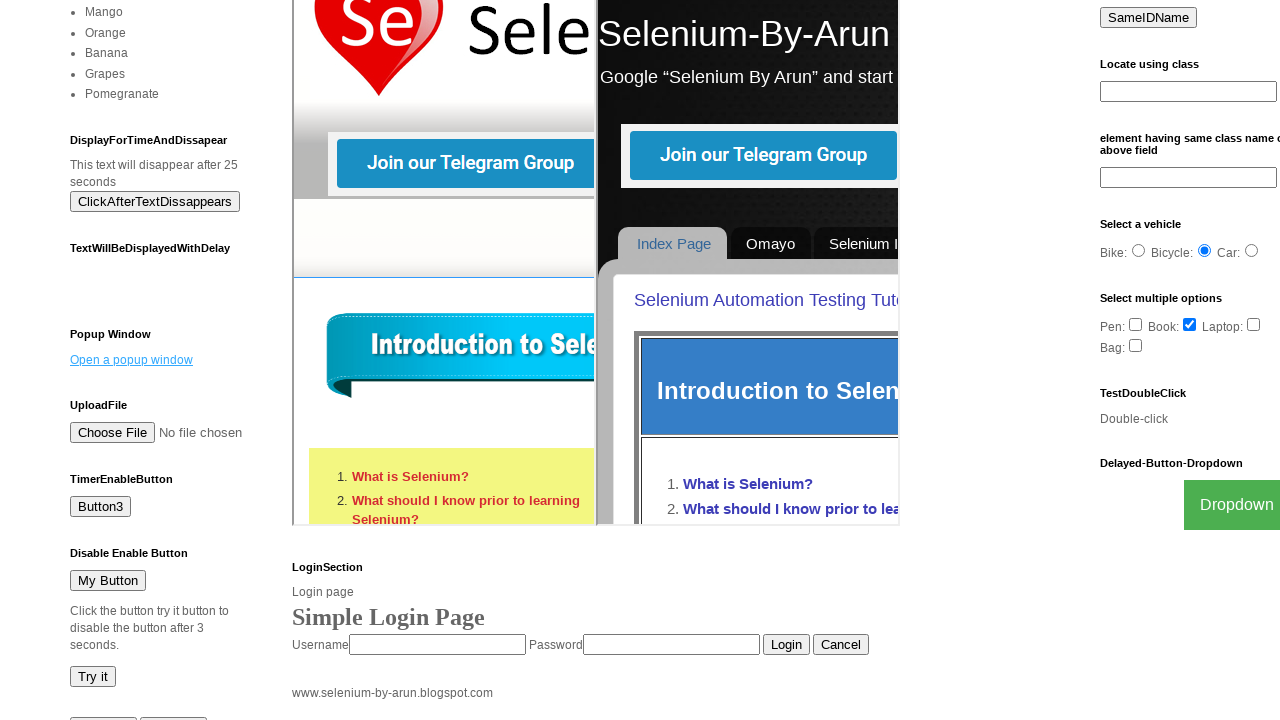